Clicks on a link element to expand an accordion section

Starting URL: https://demo.automationtesting.in/Accordion.html

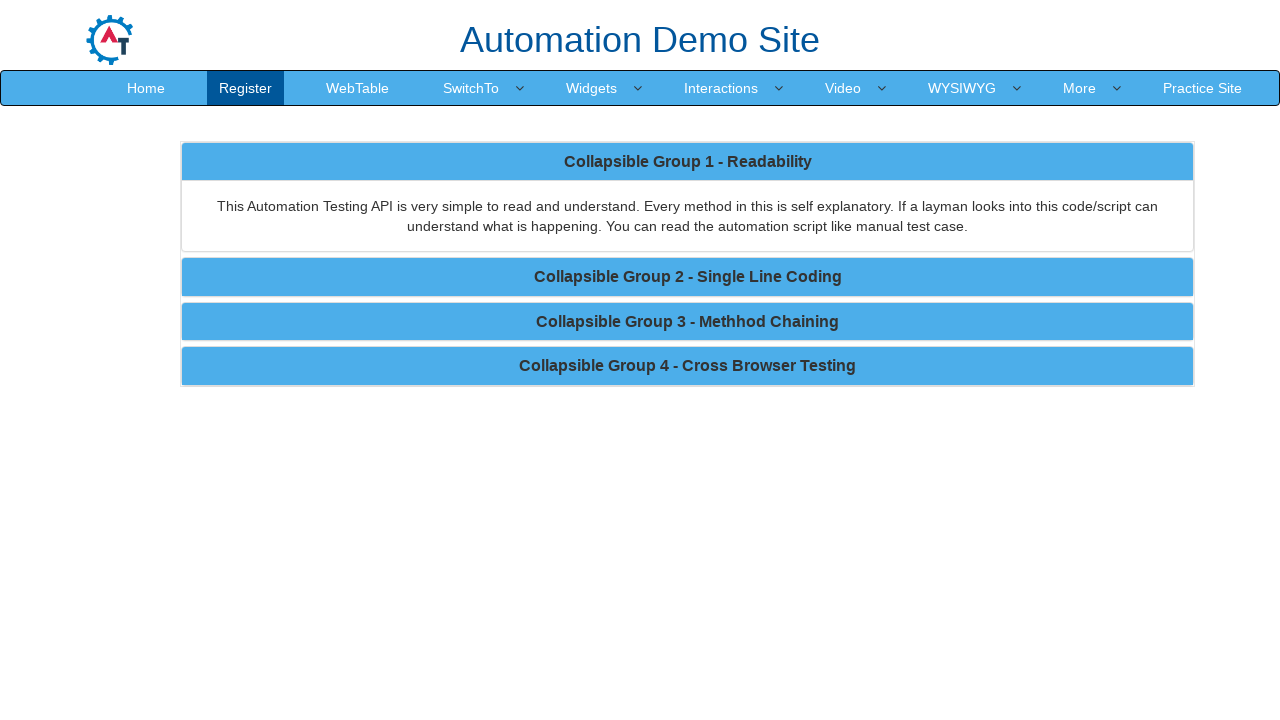

Navigated to accordion demo page
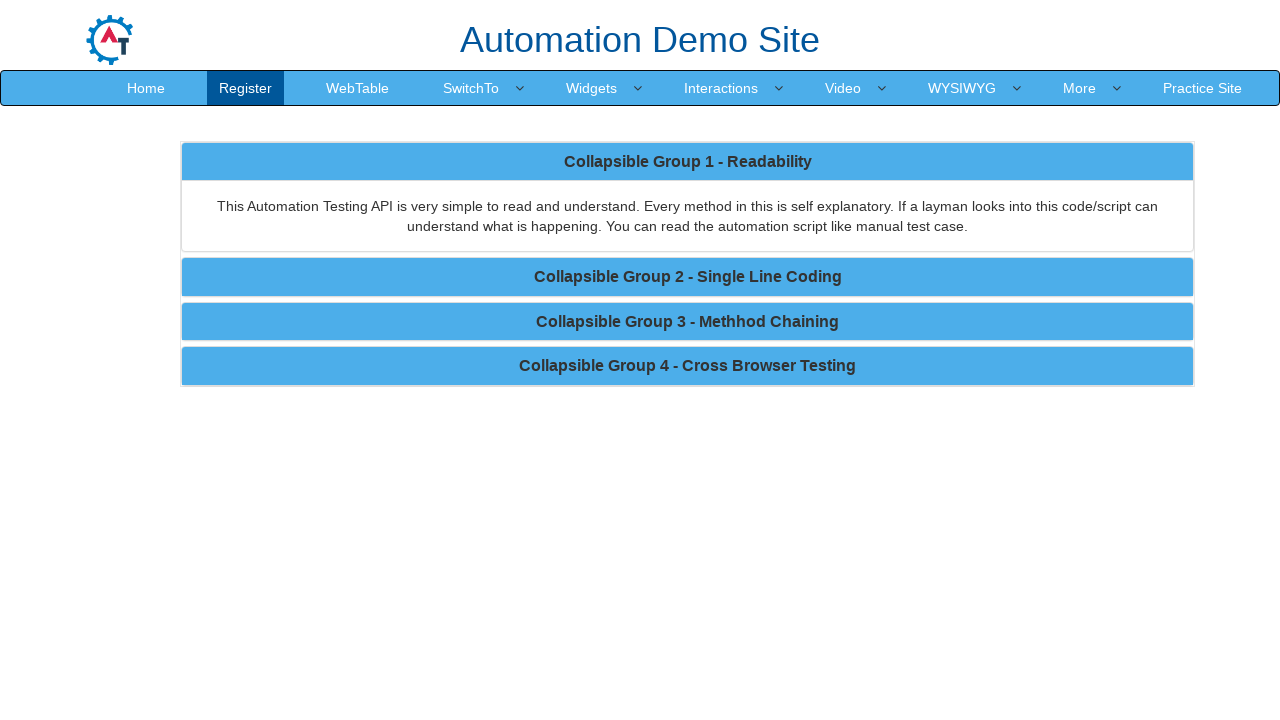

Clicked on accordion link to expand section at (688, 277) on a[href='#collapse2']
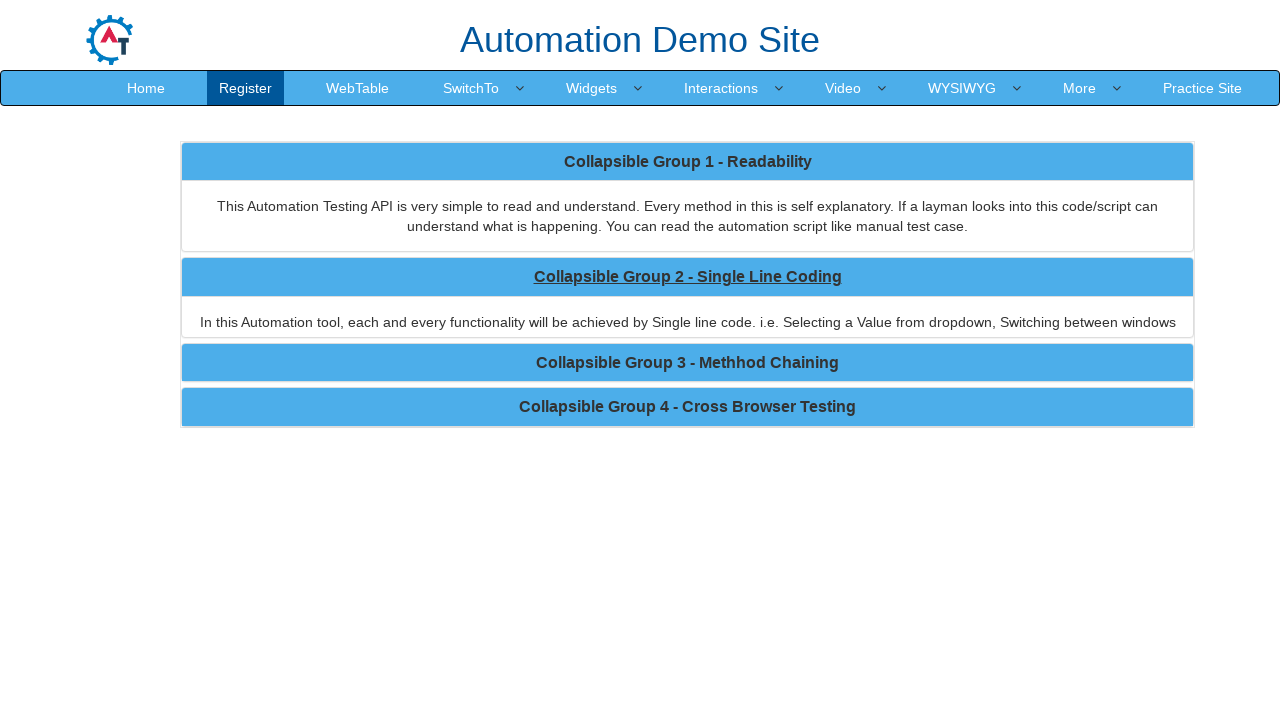

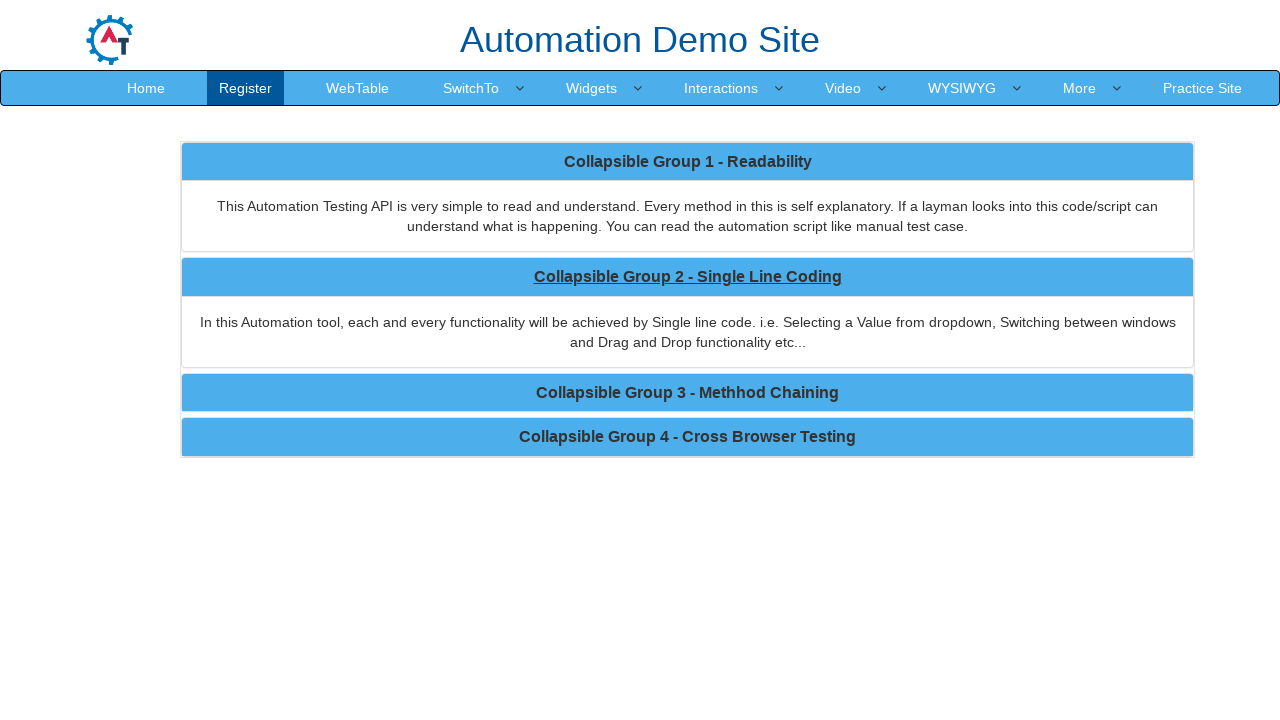